Tests window handling functionality including opening new windows, counting tabs, closing windows except primary, and waiting for delayed window openings

Starting URL: https://www.leafground.com/window.xhtml

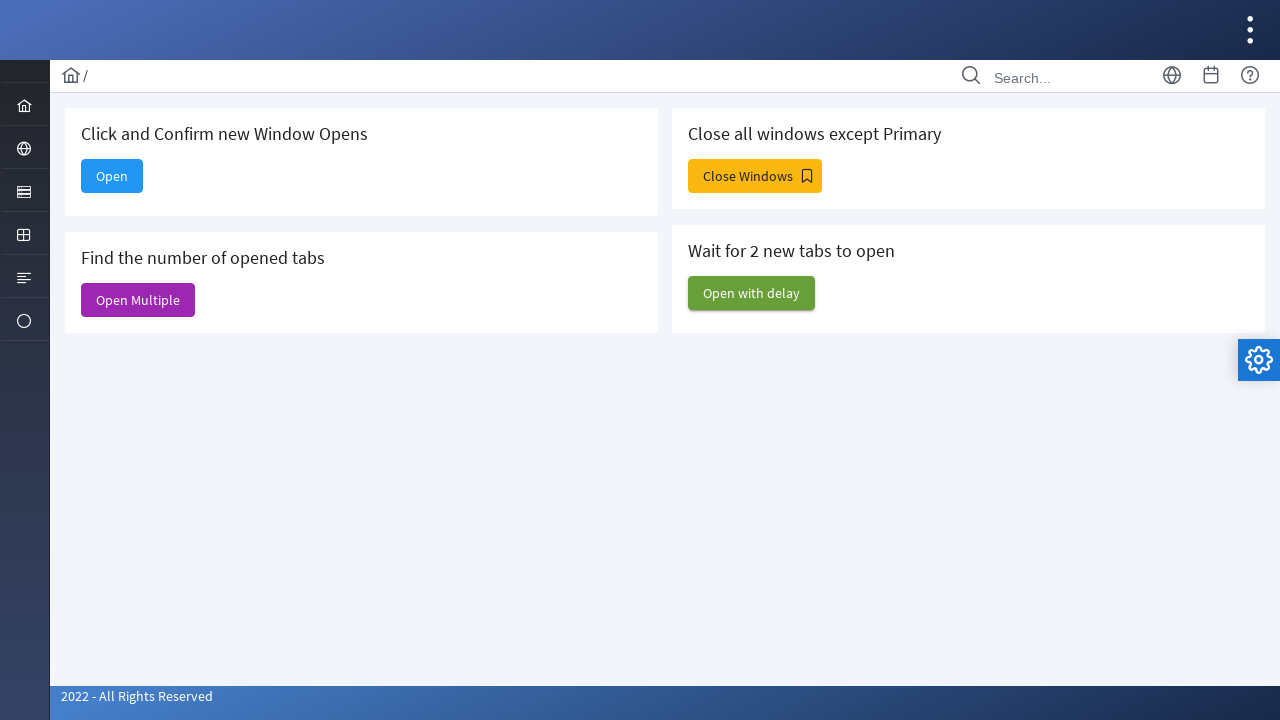

Clicked 'Open' button to open a new window at (112, 176) on xpath=//h5[text()='Click and Confirm new Window Opens']/following::span[text()='
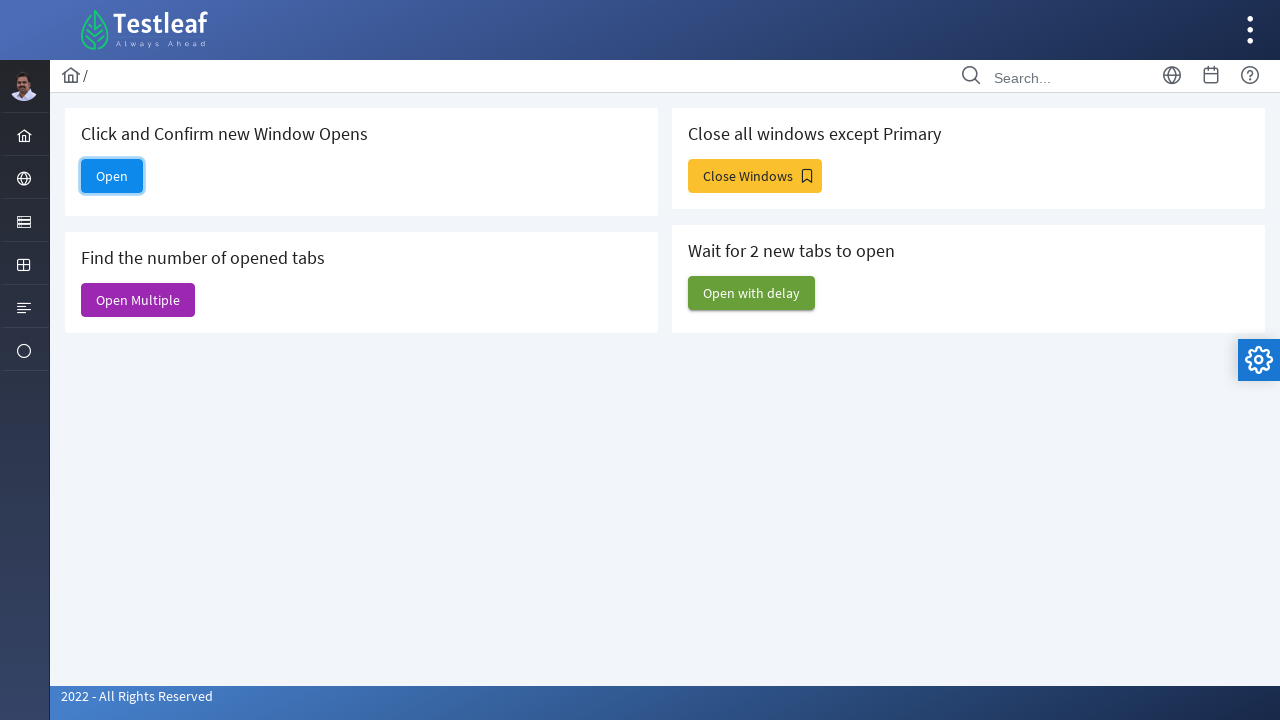

Verified new window opened with Dashboard title
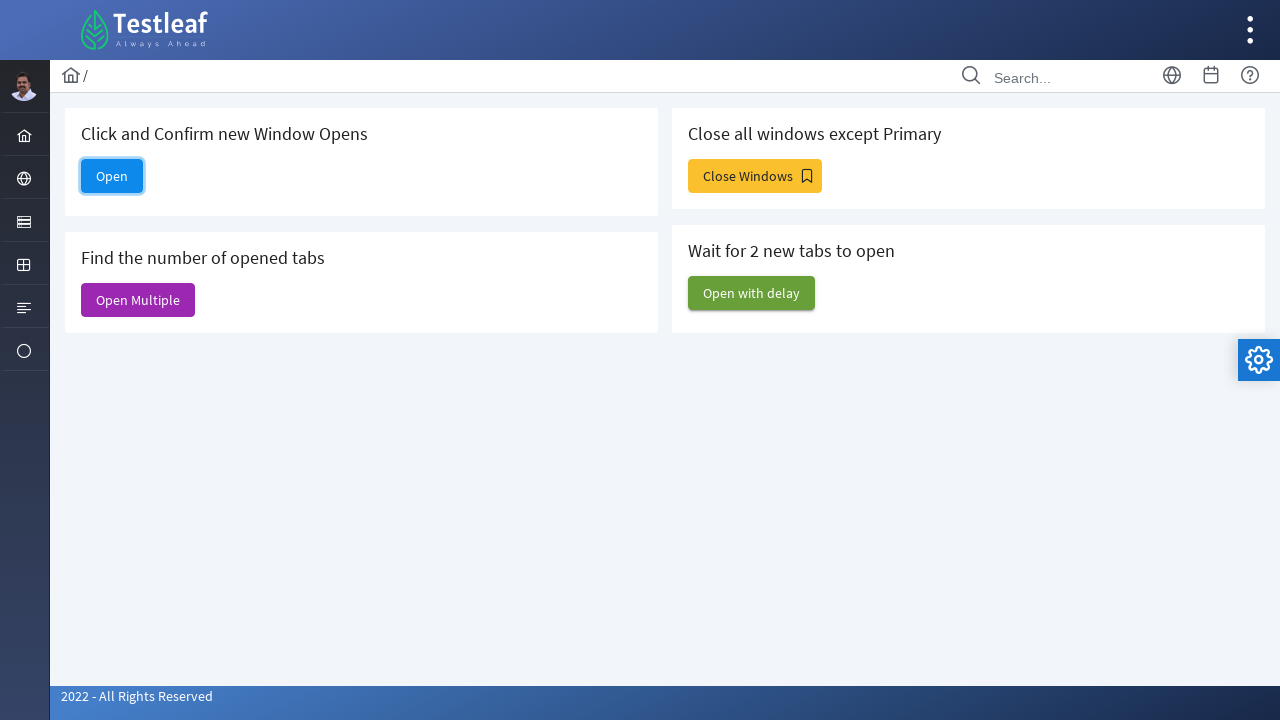

Closed the newly opened window
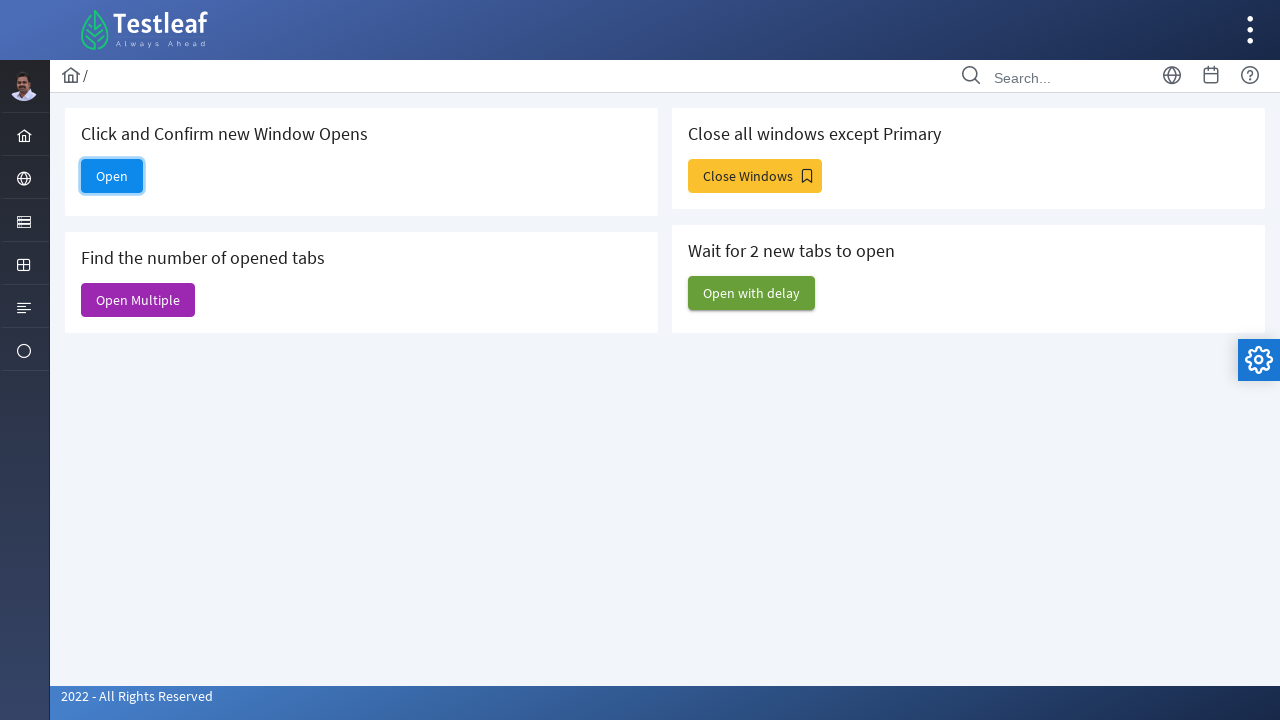

Clicked 'Open Multiple' button to open multiple tabs at (138, 300) on xpath=//h5[text()='Find the number of opened tabs']/following::span[text()='Open
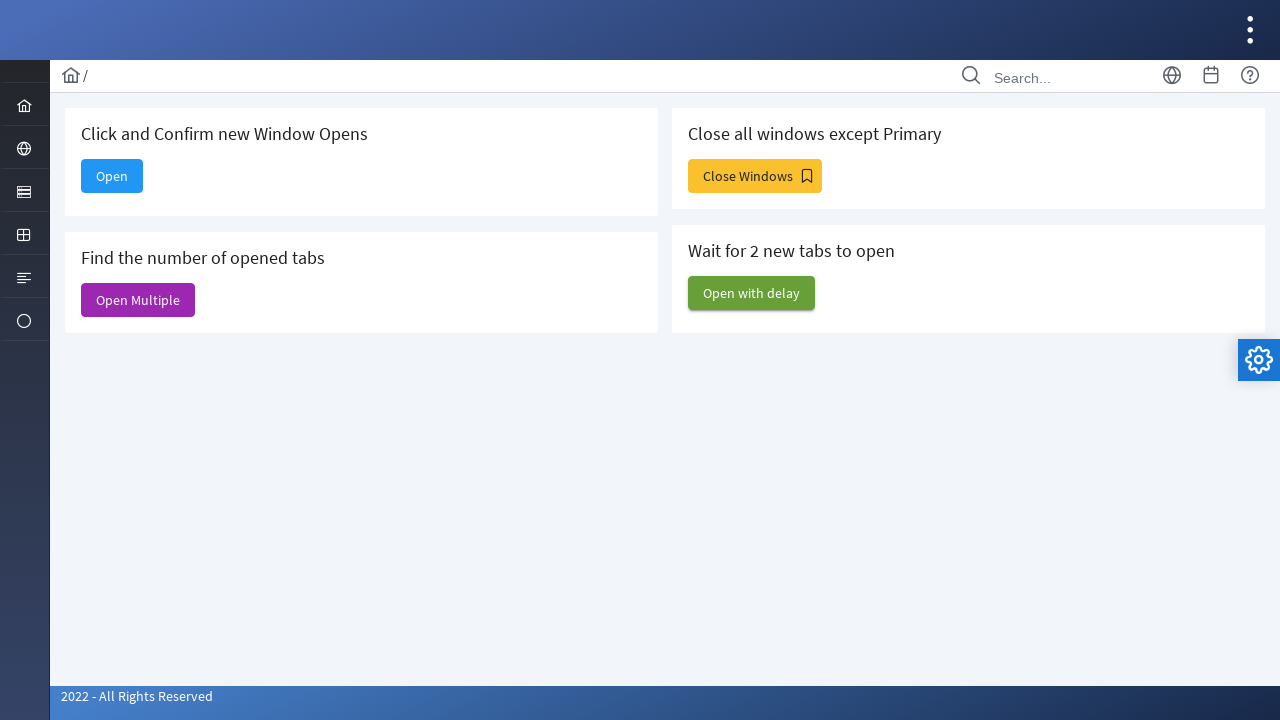

Verified 2 tabs were opened
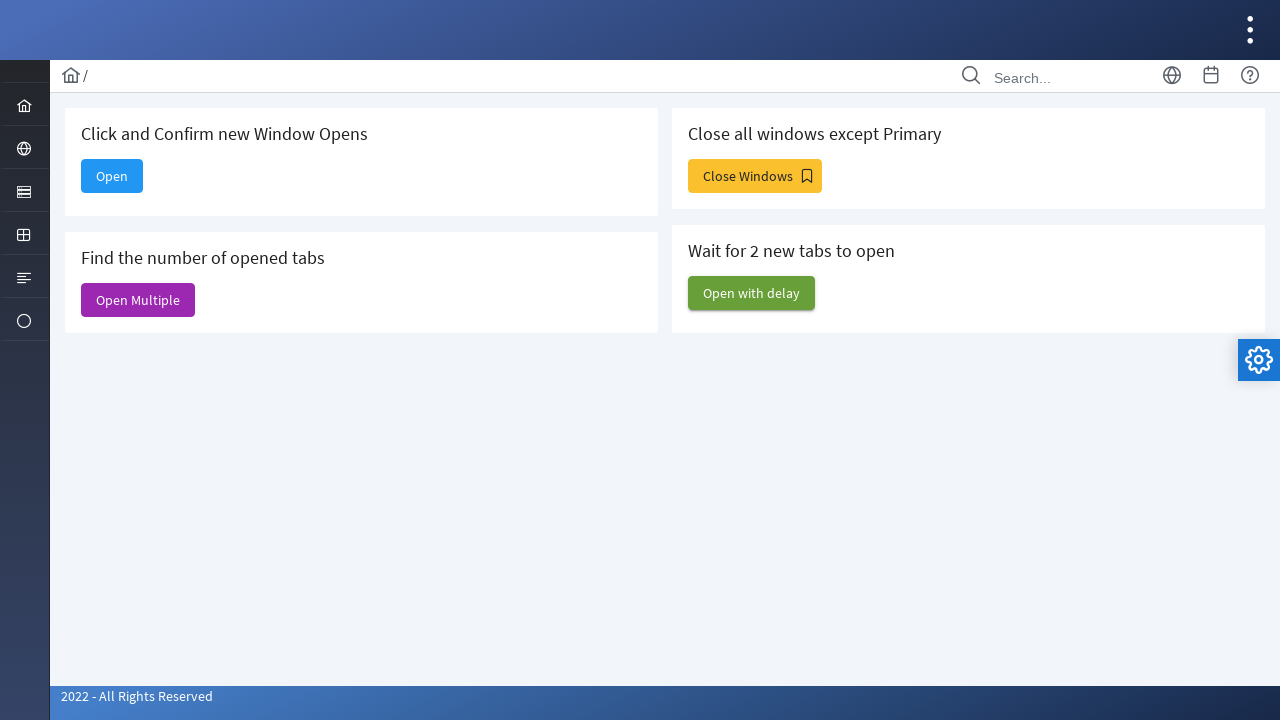

Closed first newly opened tab
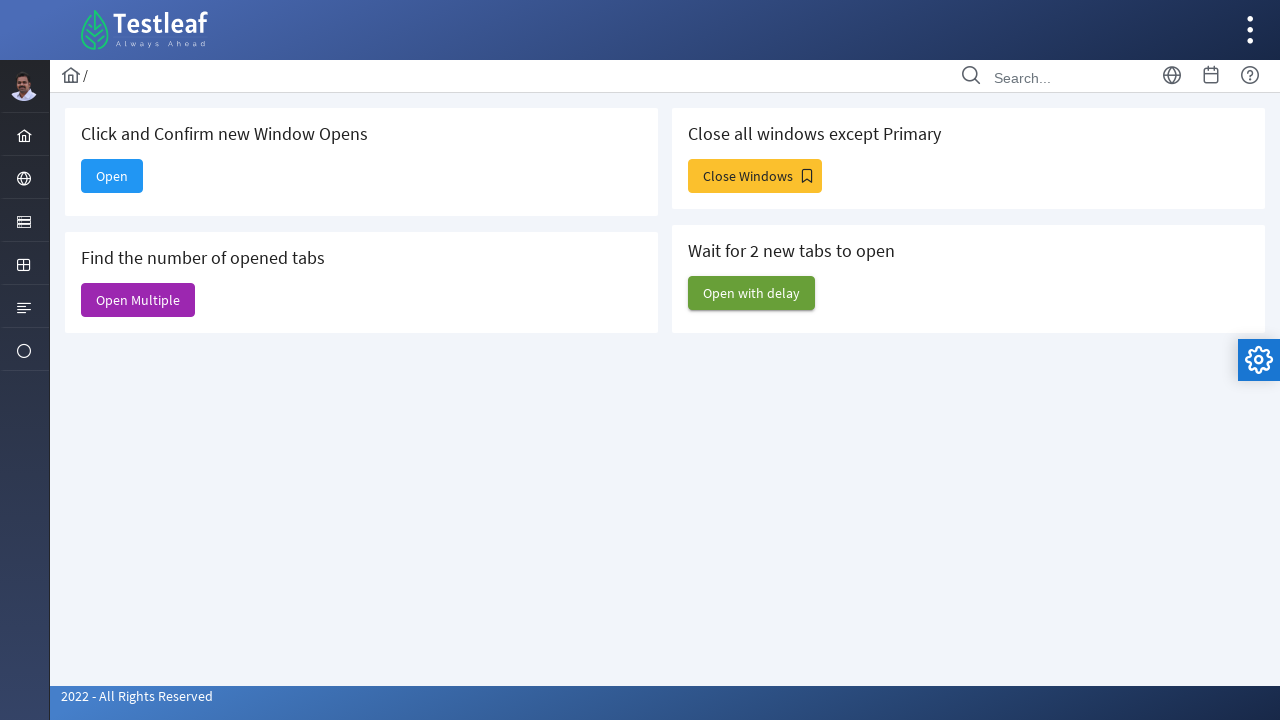

Closed second newly opened tab
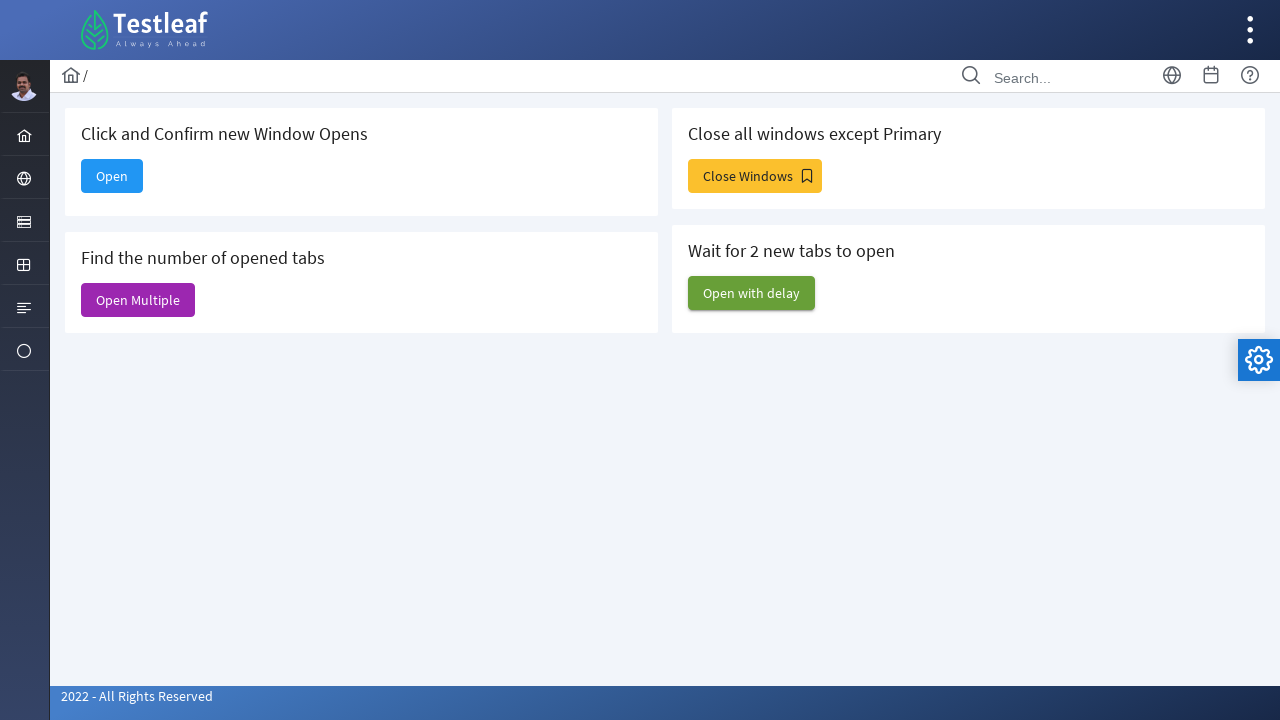

Clicked 'Close Windows' button to open windows for closing at (755, 176) on xpath=//h5[text()='Close all windows except Primary']/following::span[text()='Cl
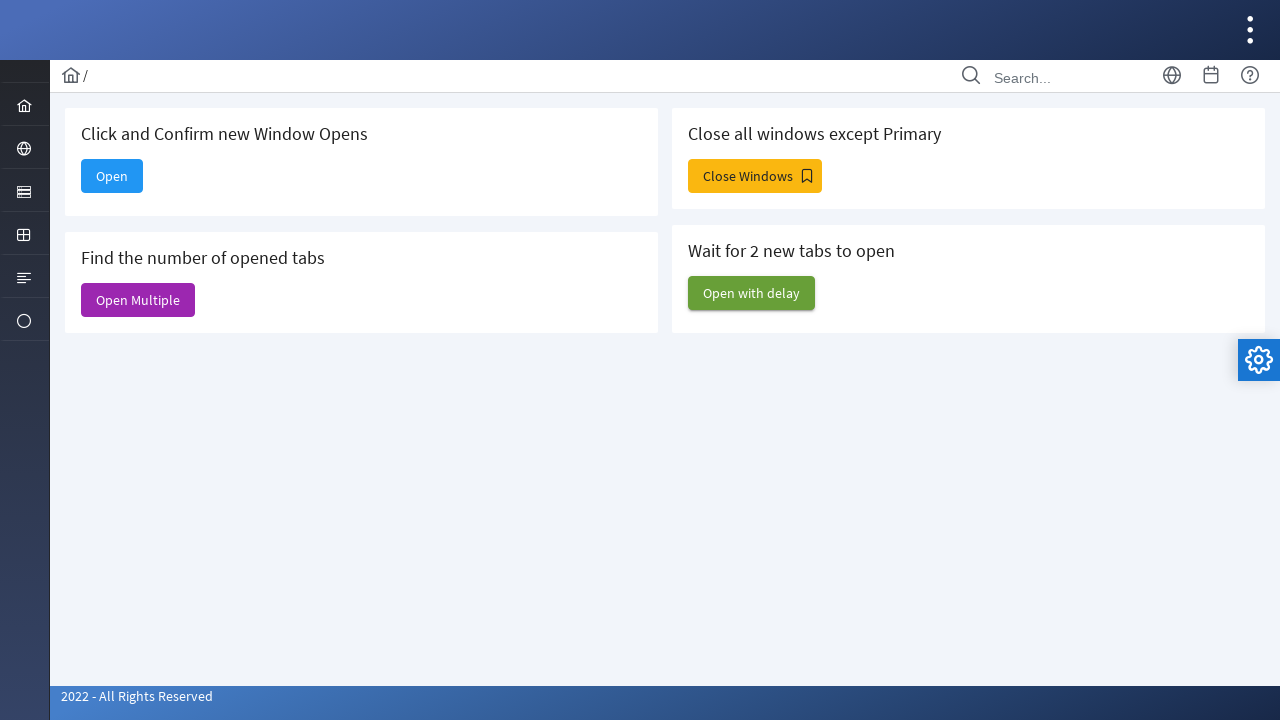

Closed window except primary window
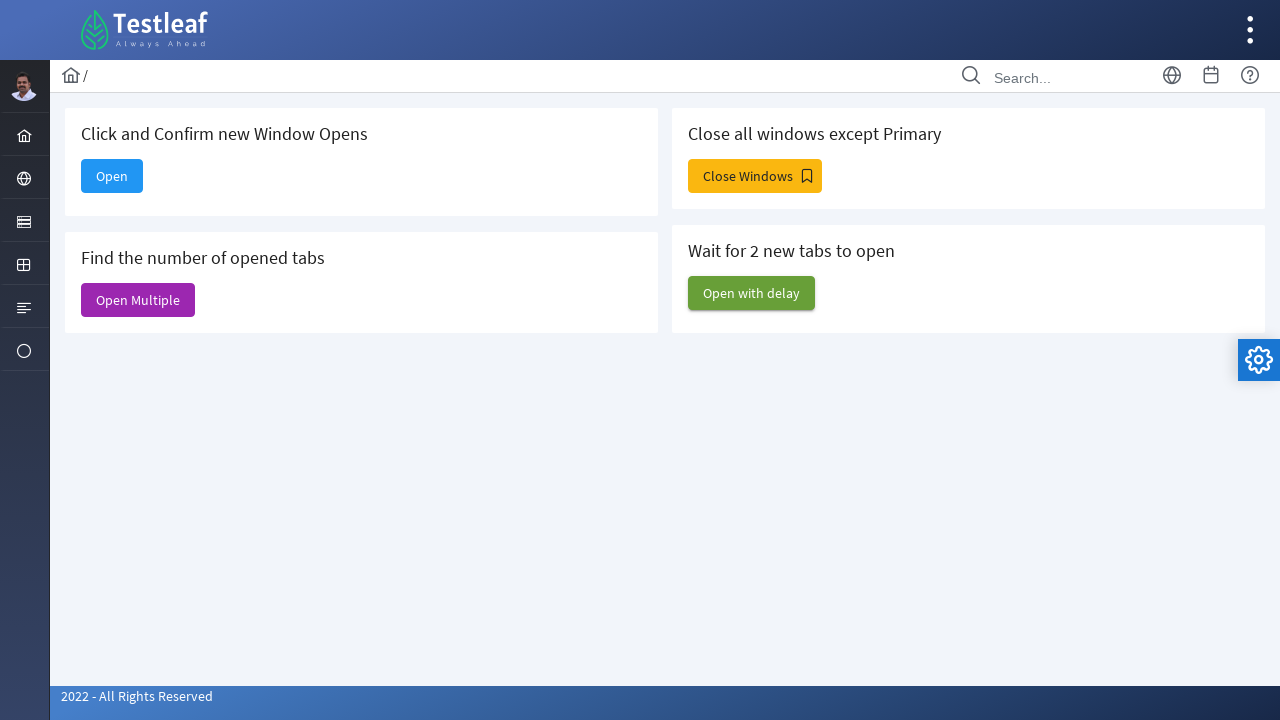

Closed window except primary window
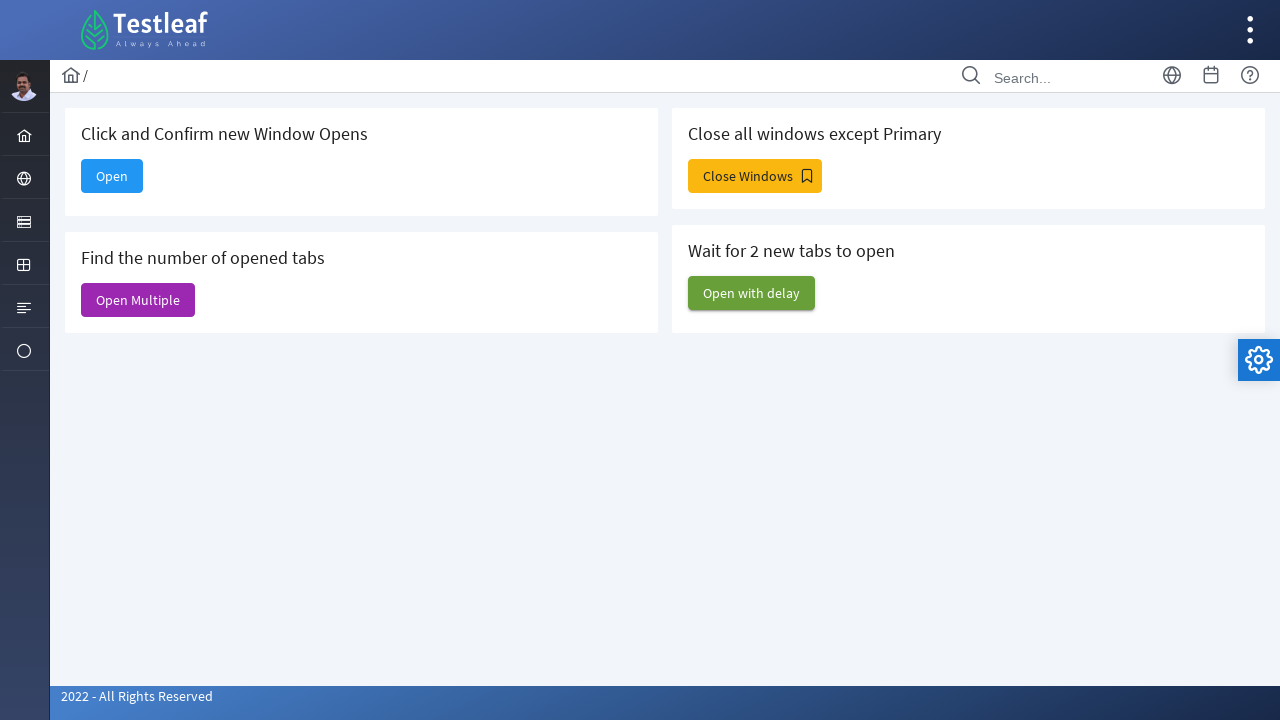

Clicked 'Open with delay' button to open delayed windows at (752, 293) on xpath=//h5[text()='Wait for 2 new tabs to open']/following::span[text()='Open wi
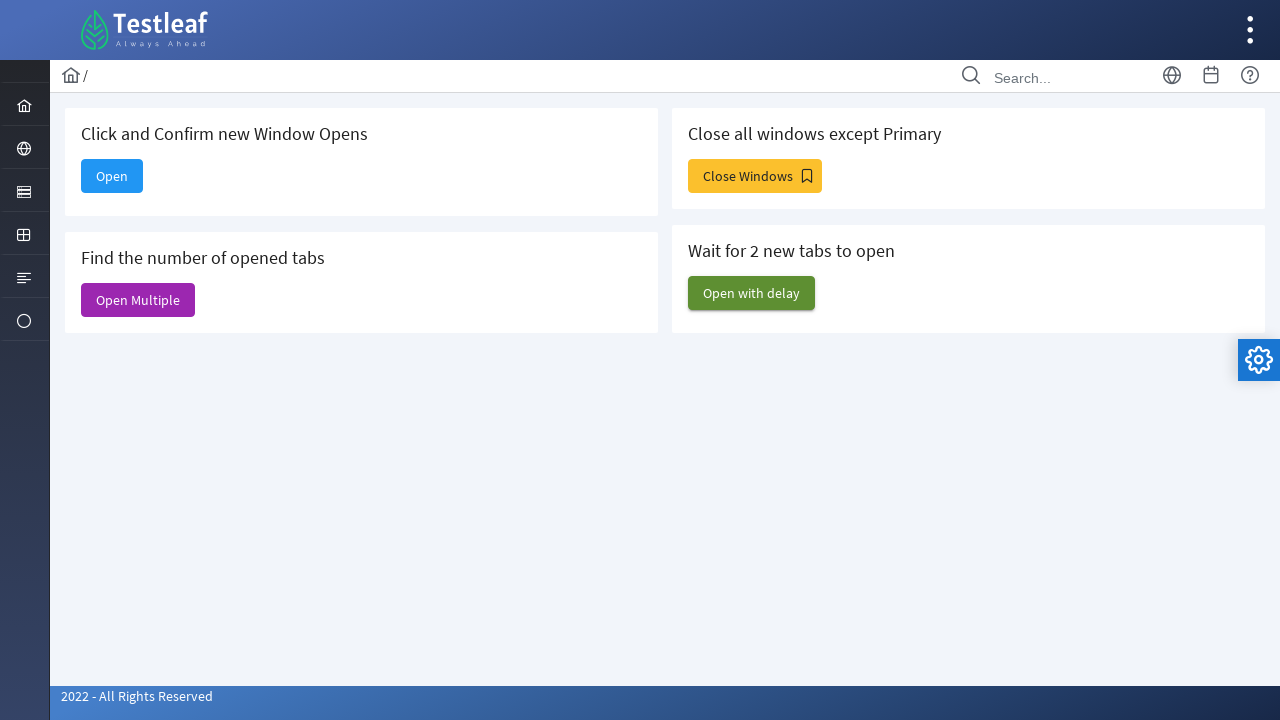

Verified 2 delayed windows were opened successfully
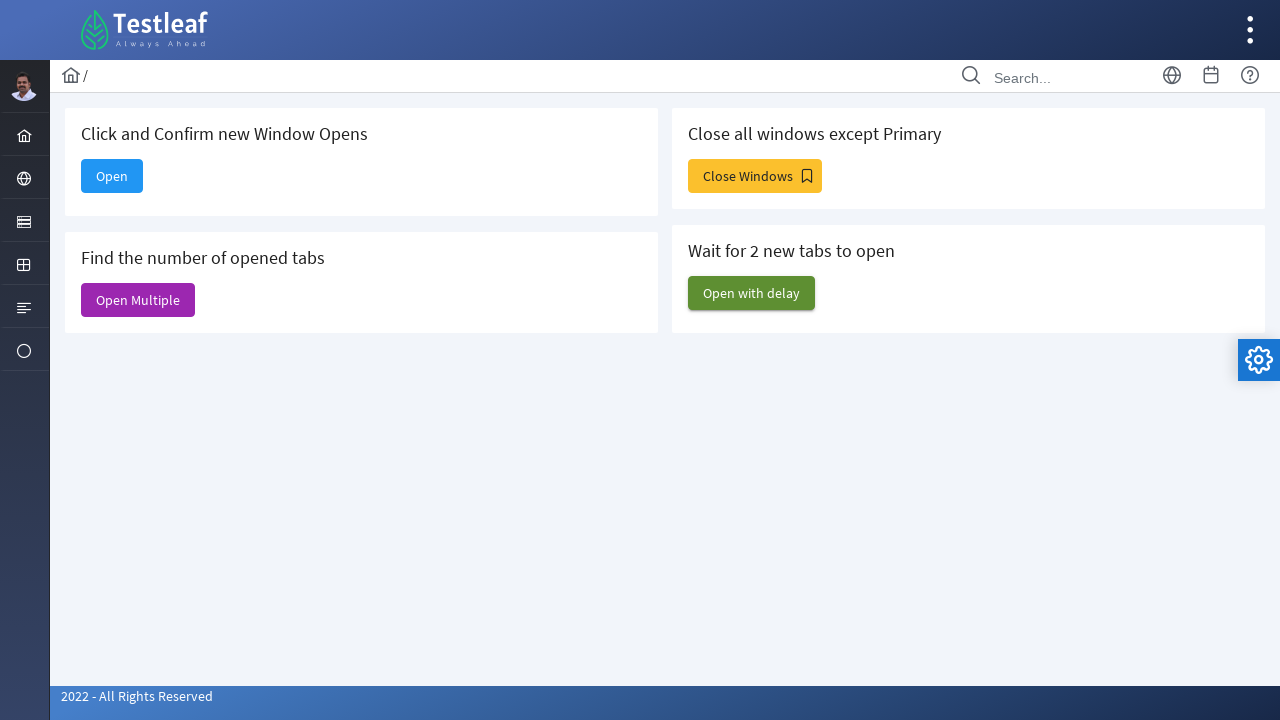

Closed delayed window
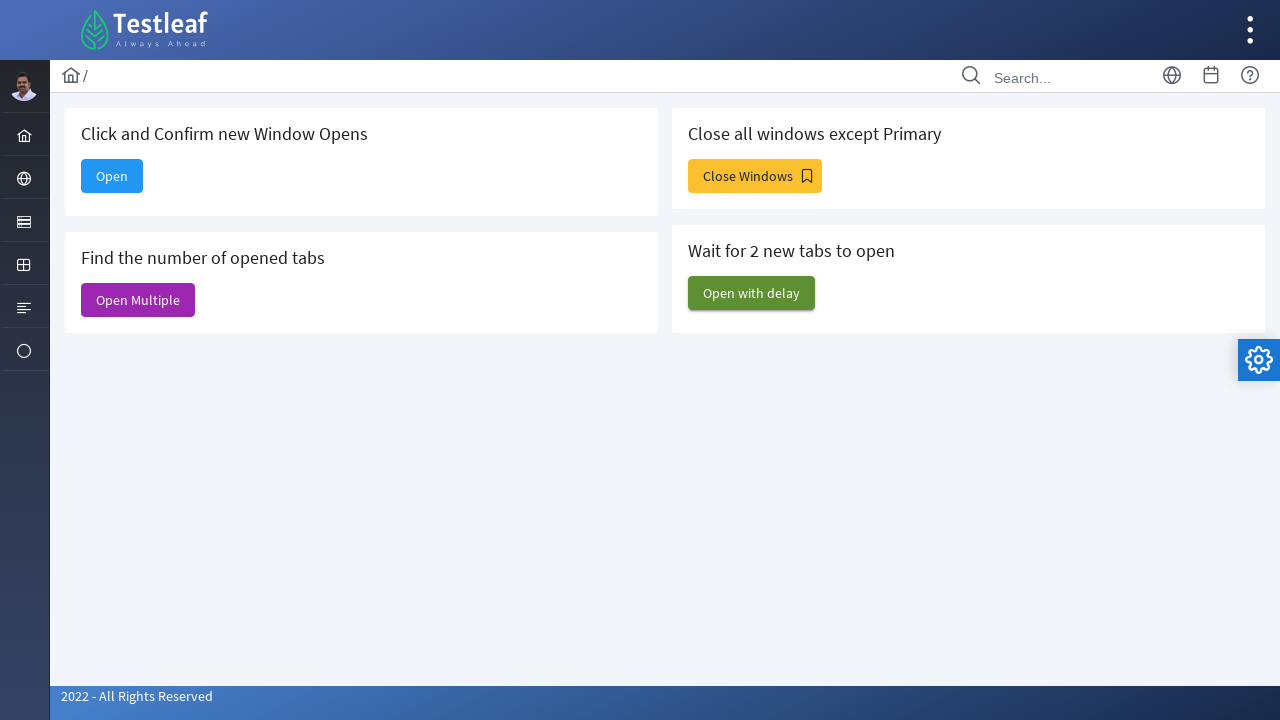

Closed delayed window
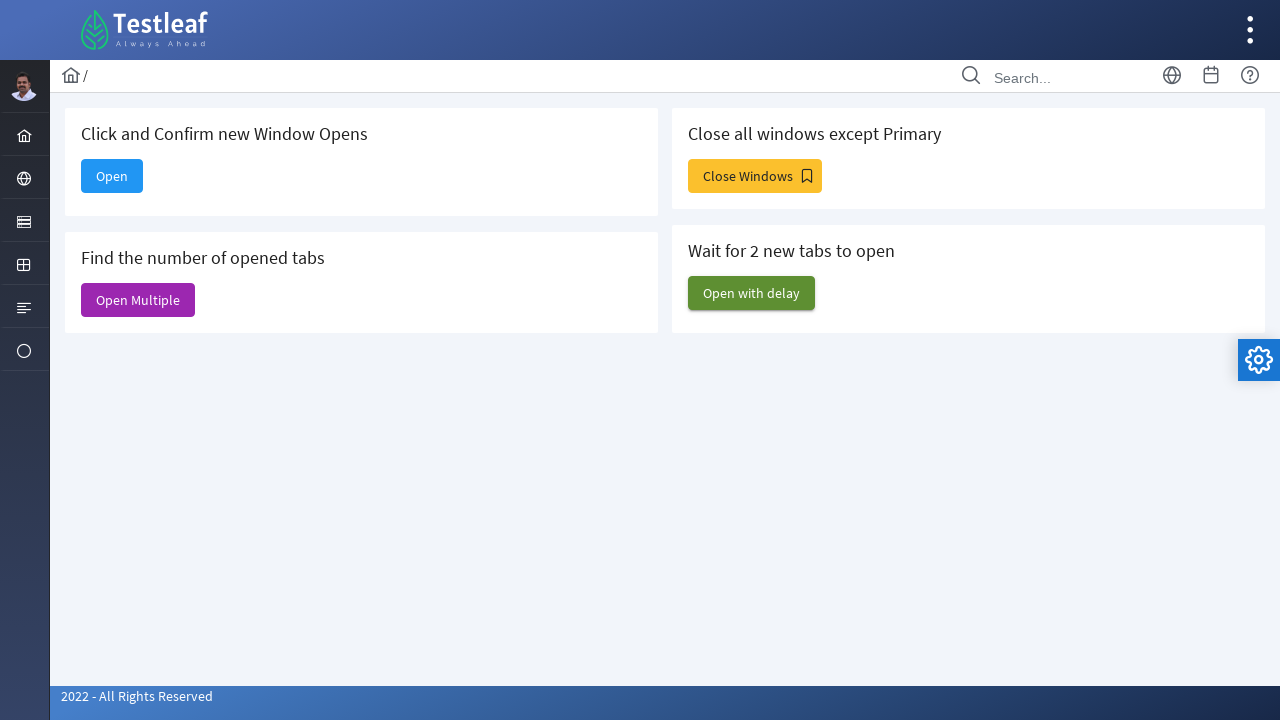

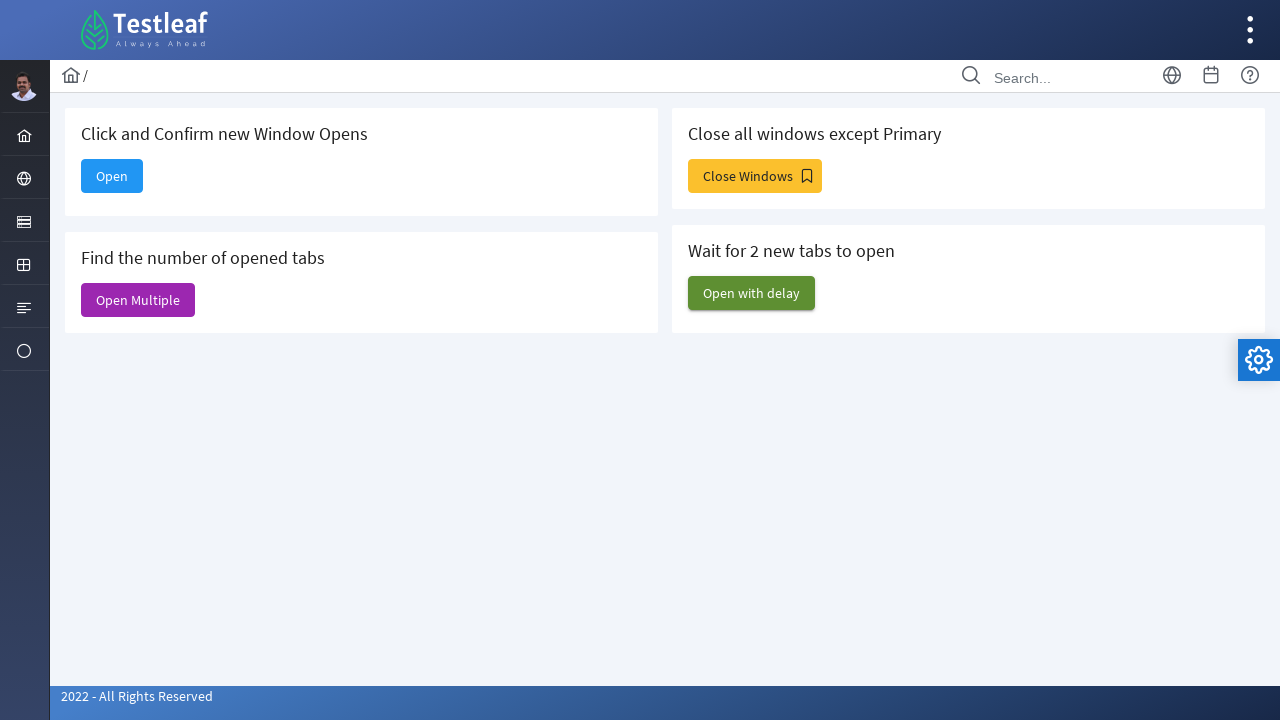